Tests a registration form by filling in required fields in the first block and verifying successful registration message

Starting URL: http://suninjuly.github.io/registration1.html

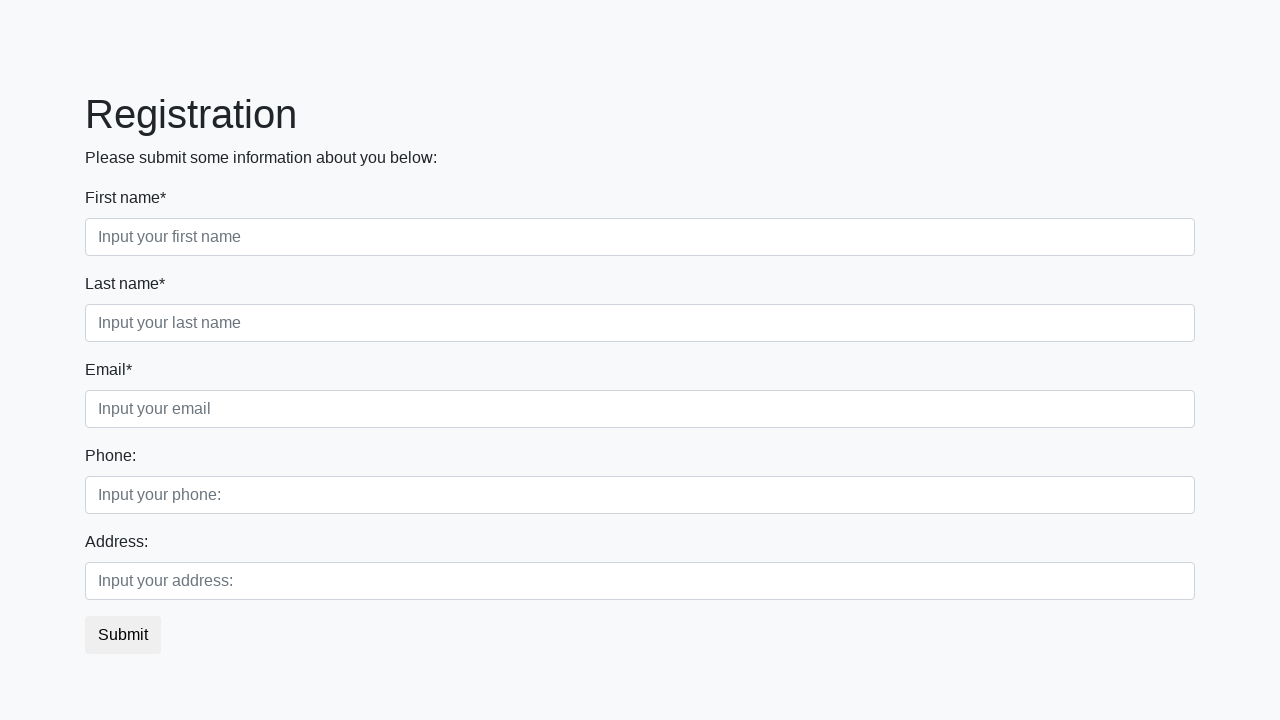

Filled first name field with 'John' on .first_block .first
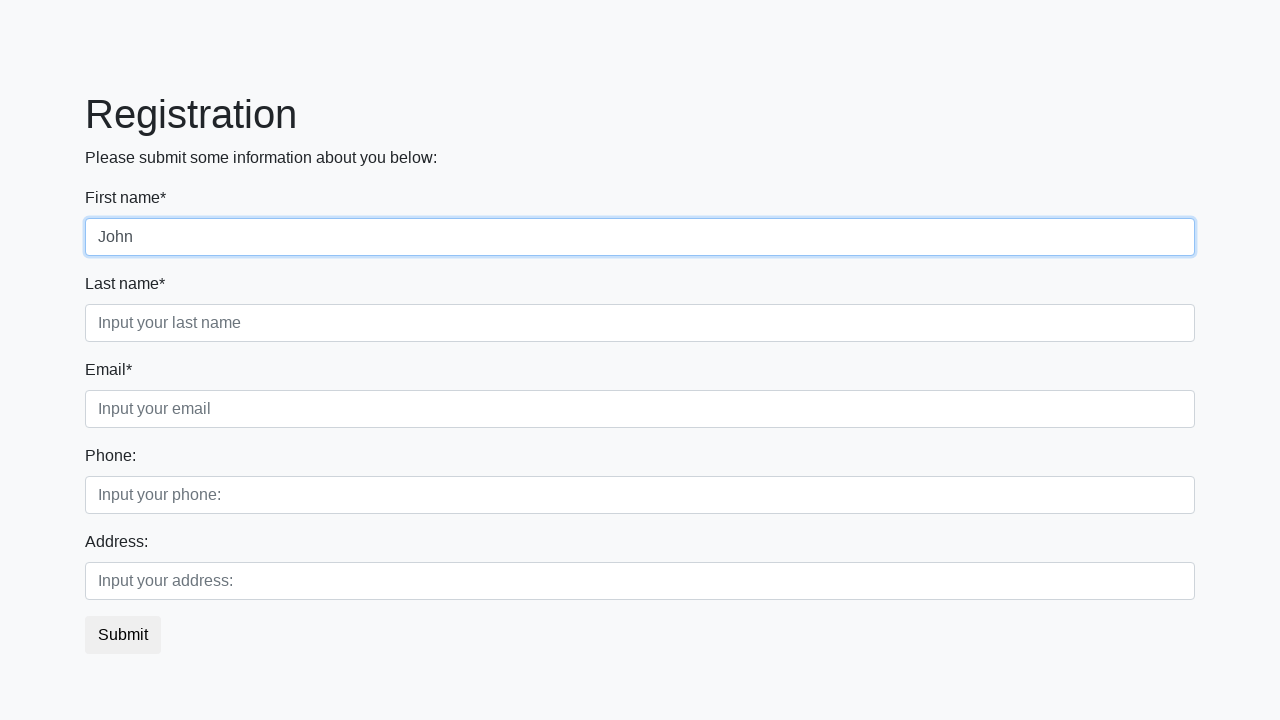

Filled last name field with 'Doe' on .first_block .second
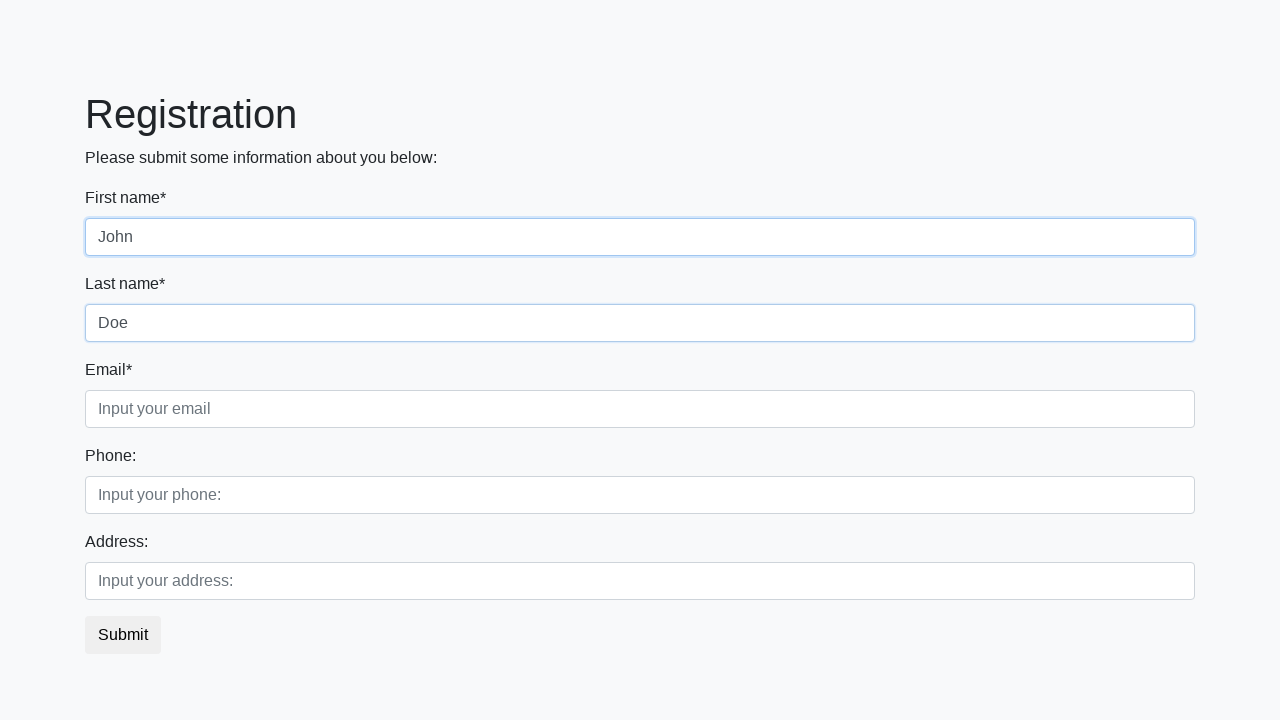

Filled email field with 'john.doe@example.com' on .first_block .third
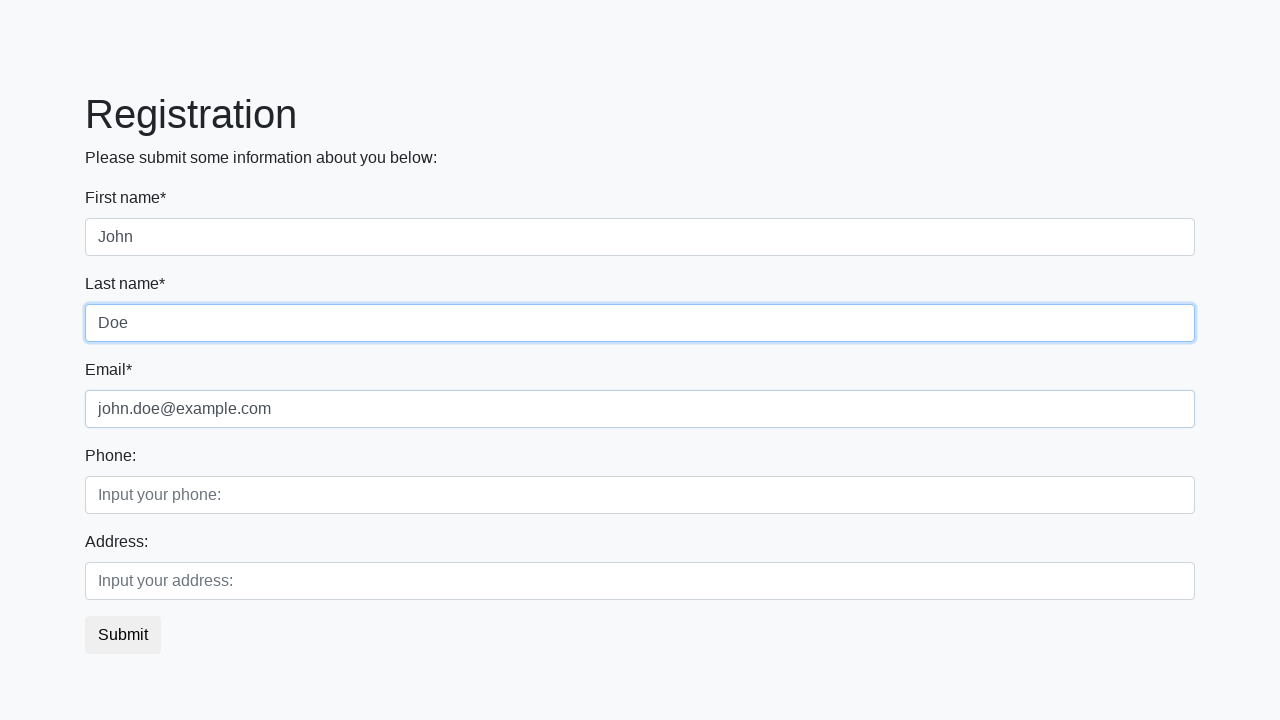

Clicked submit button to register at (123, 635) on button.btn
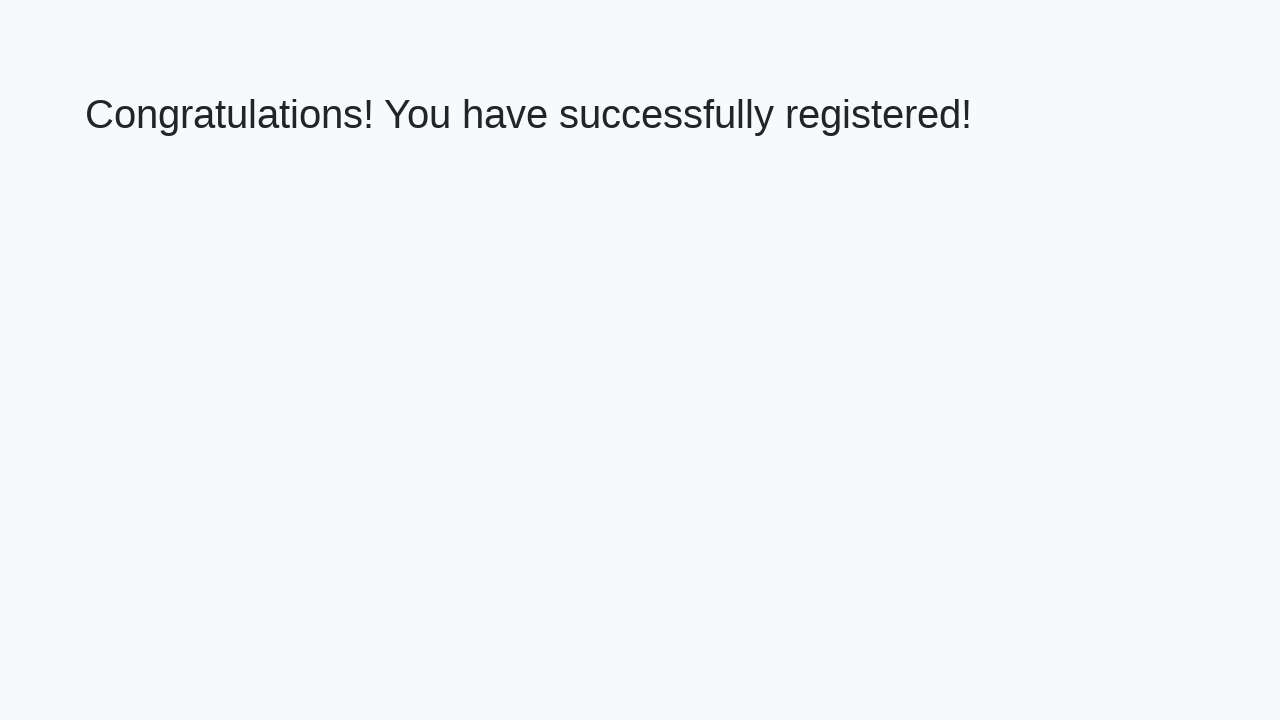

Success page loaded with h1 heading
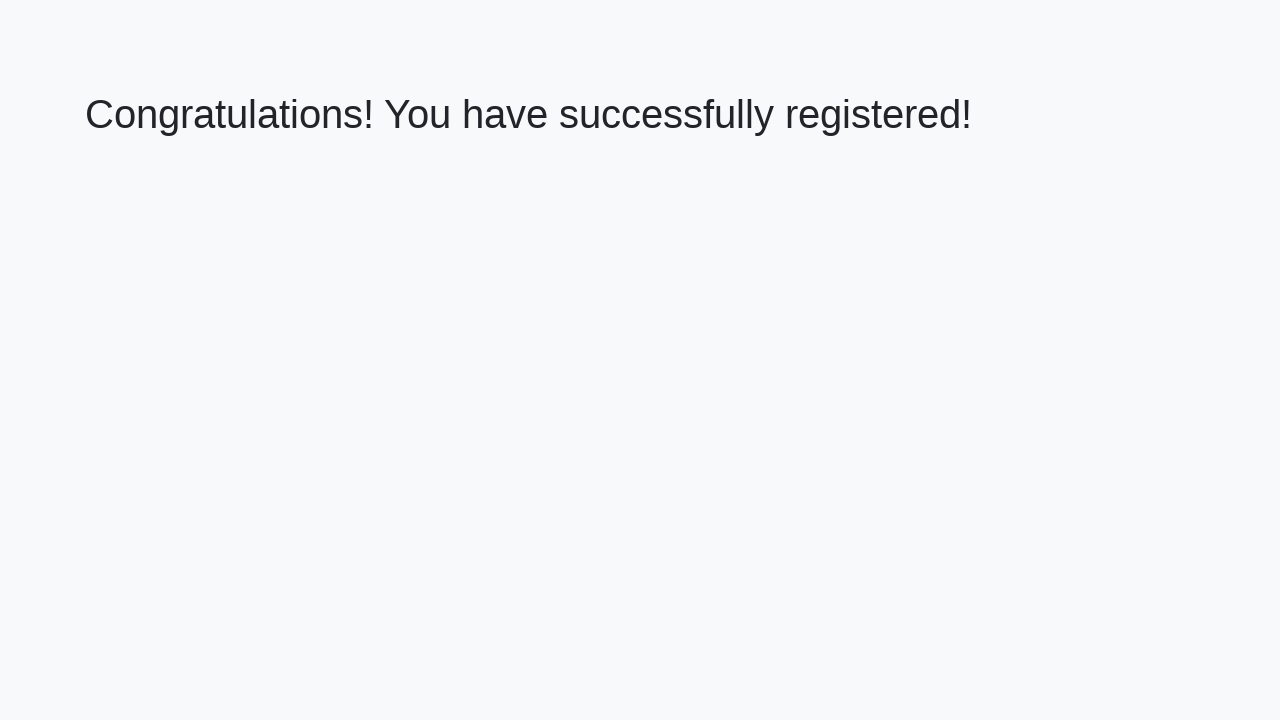

Retrieved success message text
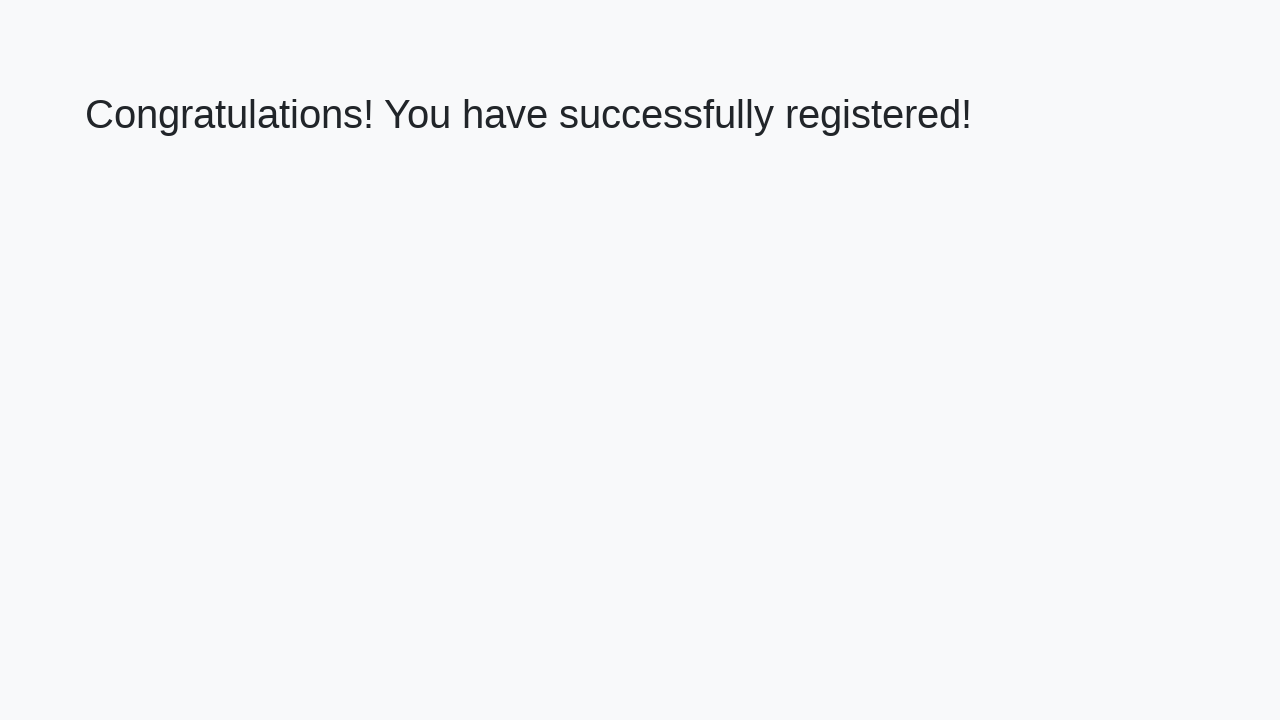

Verified success message: 'Congratulations! You have successfully registered!'
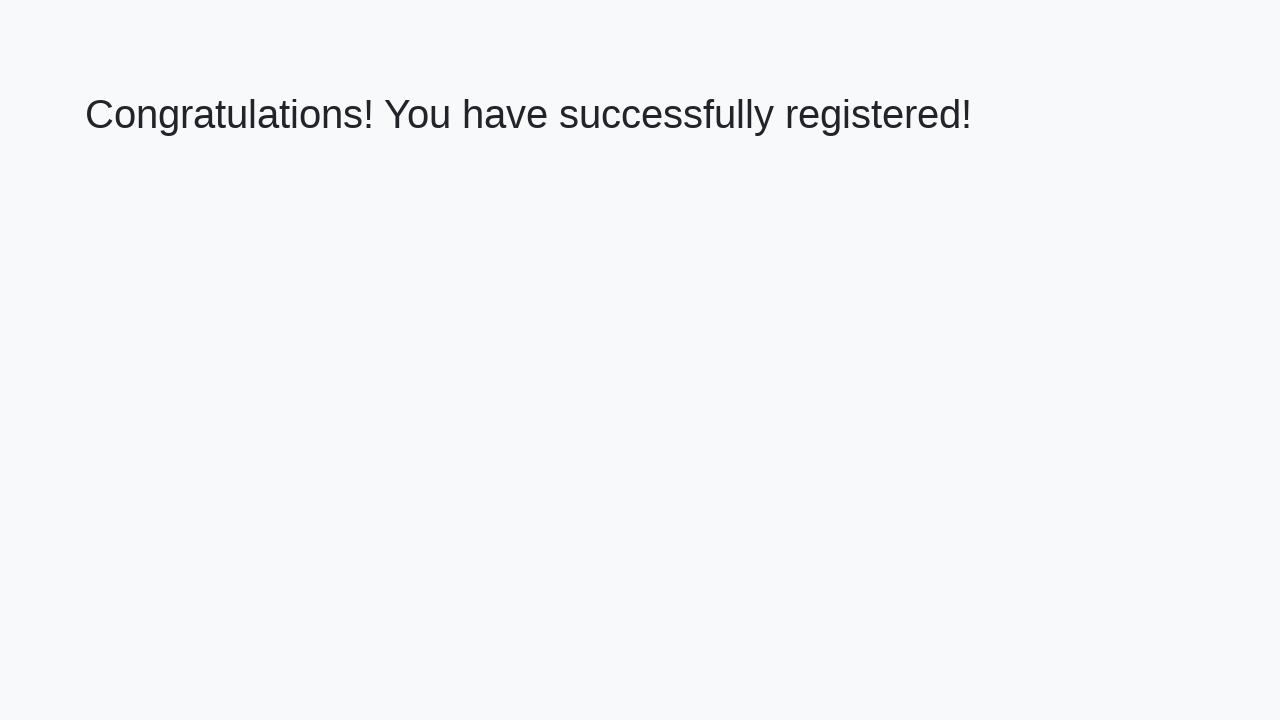

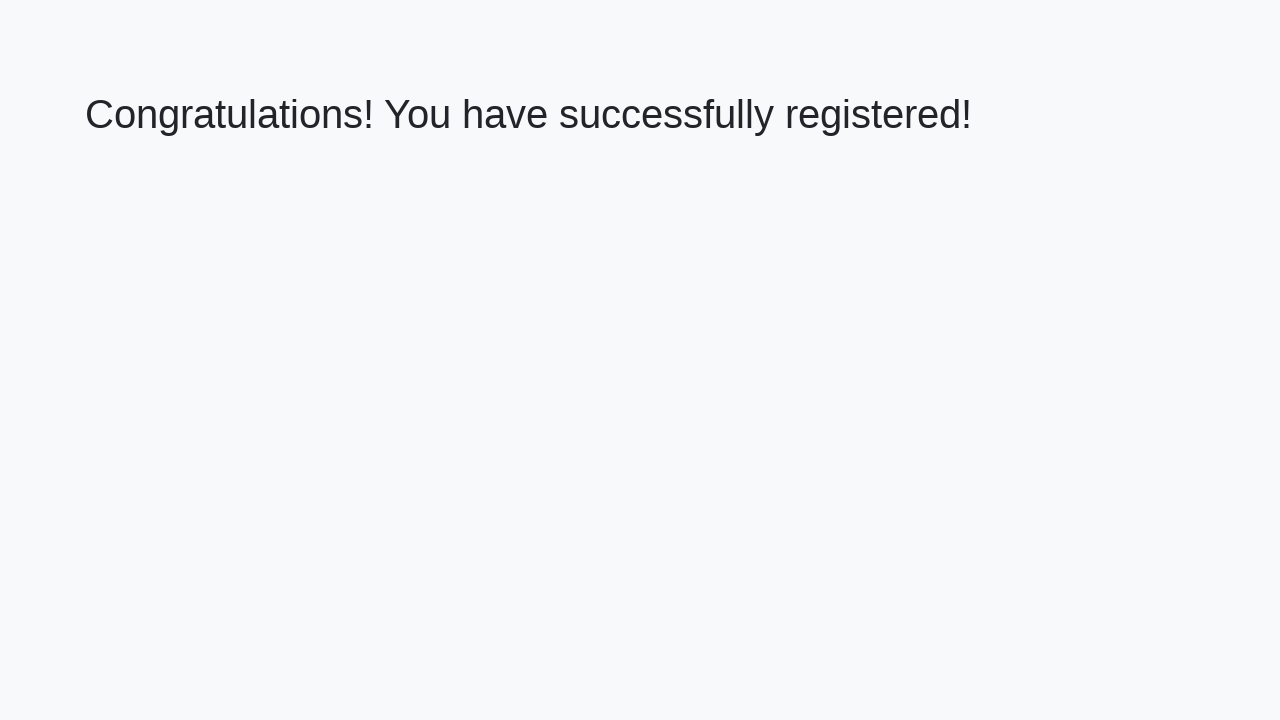